Tests timeout settings by navigating to GitHub page with different timeout configurations

Starting URL: https://github.com/hardkoded/puppeteer-sharp

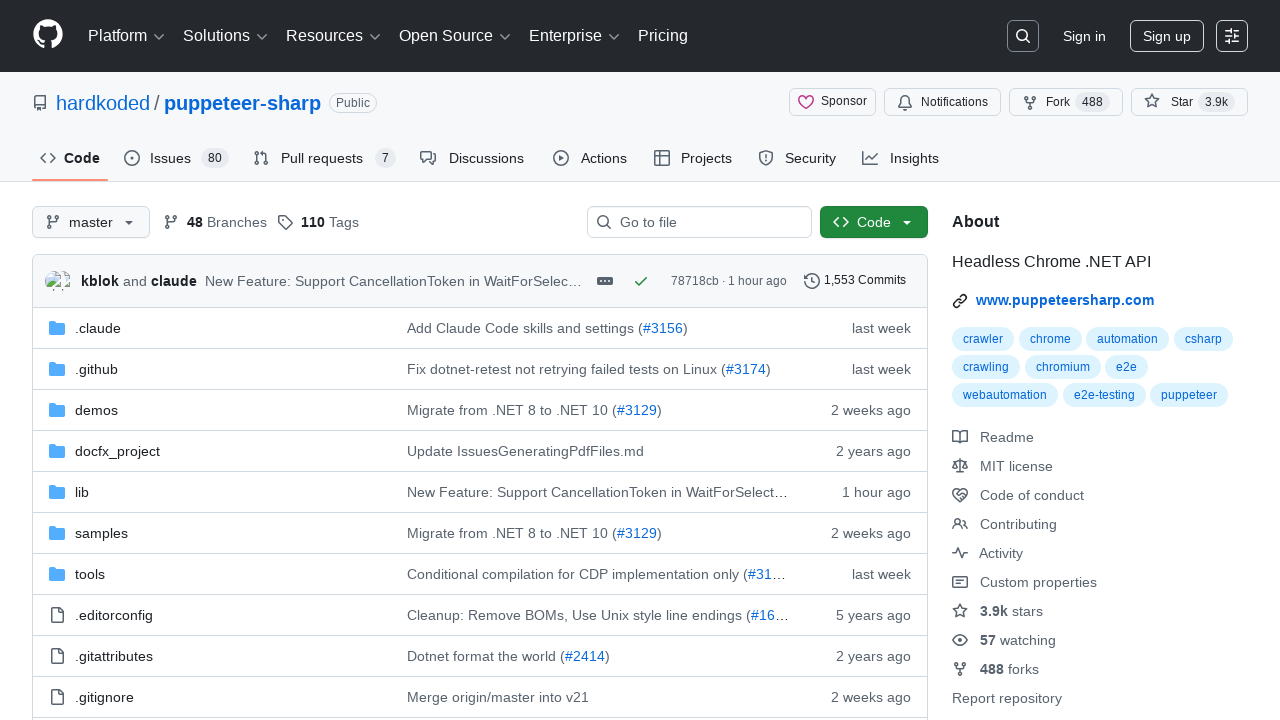

Navigated to GitHub puppeteer-sharp repository with 30 second timeout
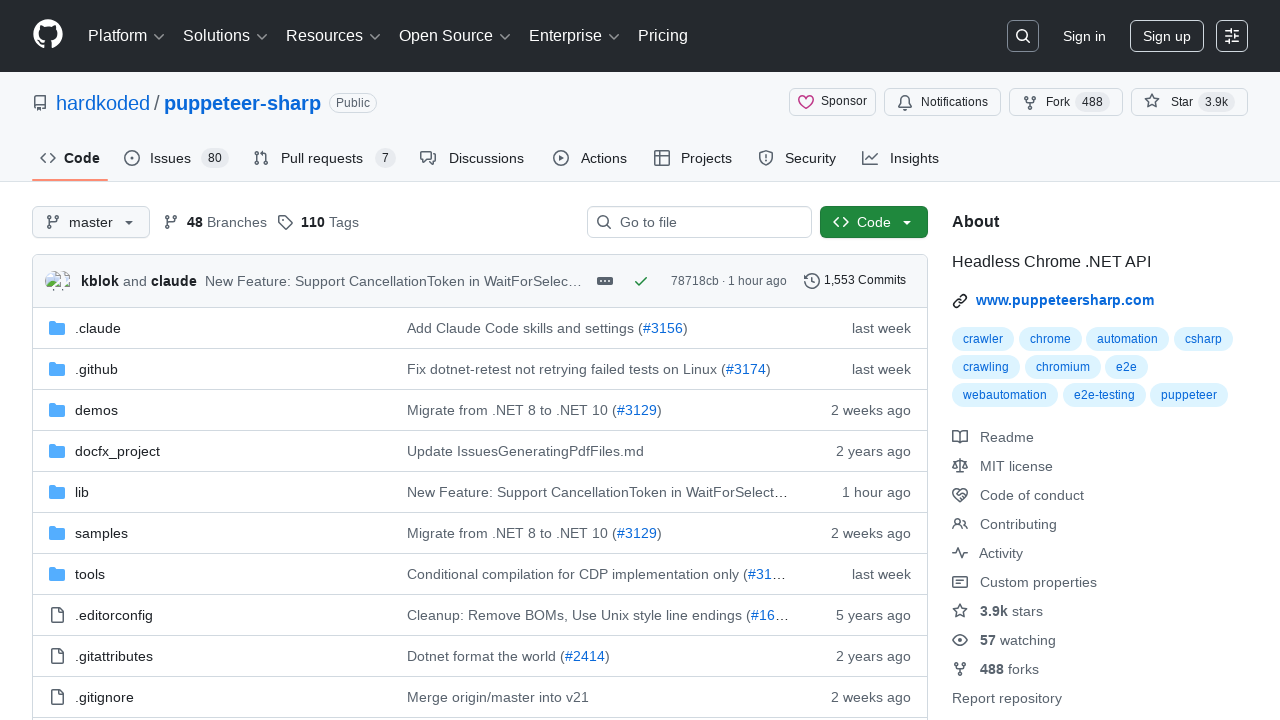

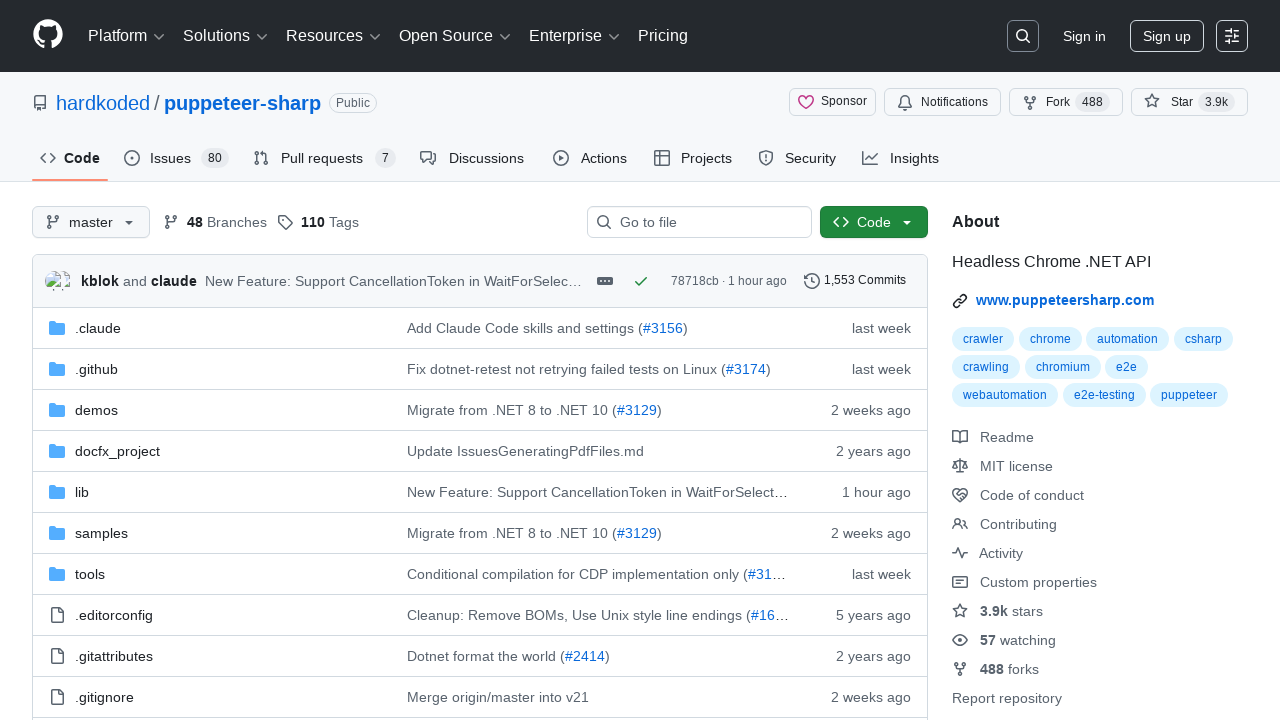